Navigates to the AJIO e-commerce website and verifies that navigation links are present on the page

Starting URL: https://www.ajio.com/

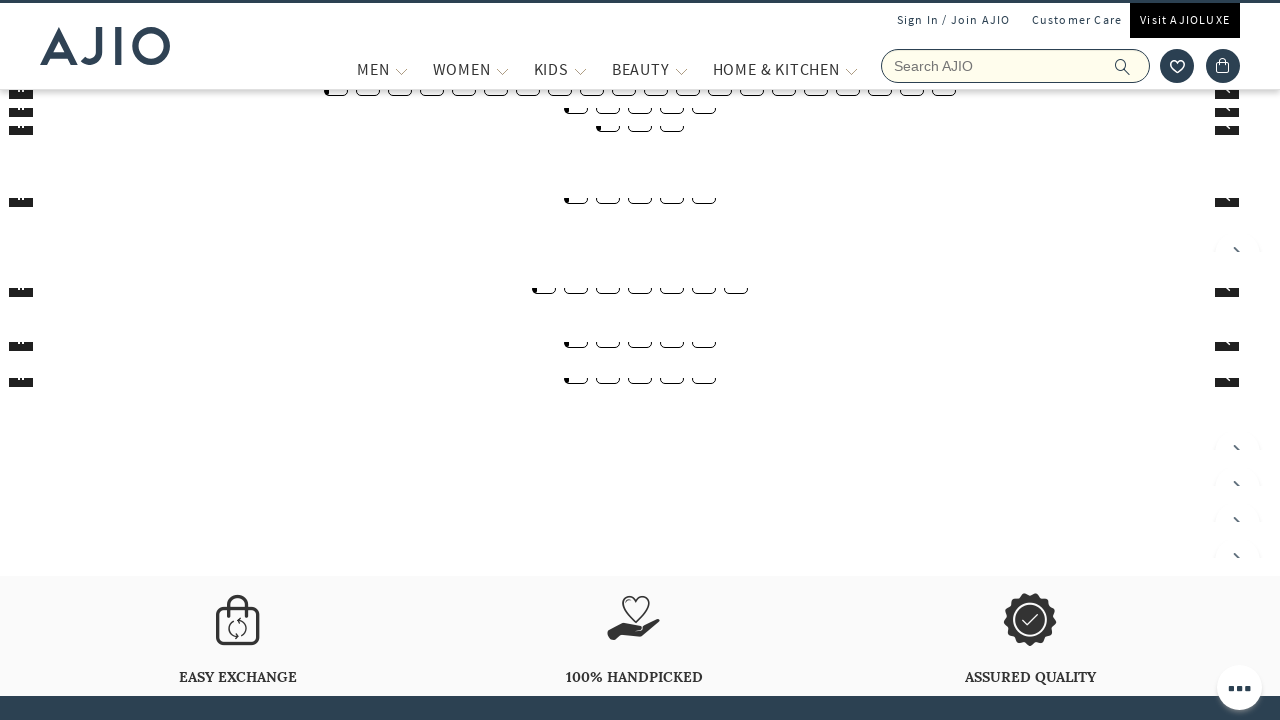

Waited for navigation links to be attached to the page
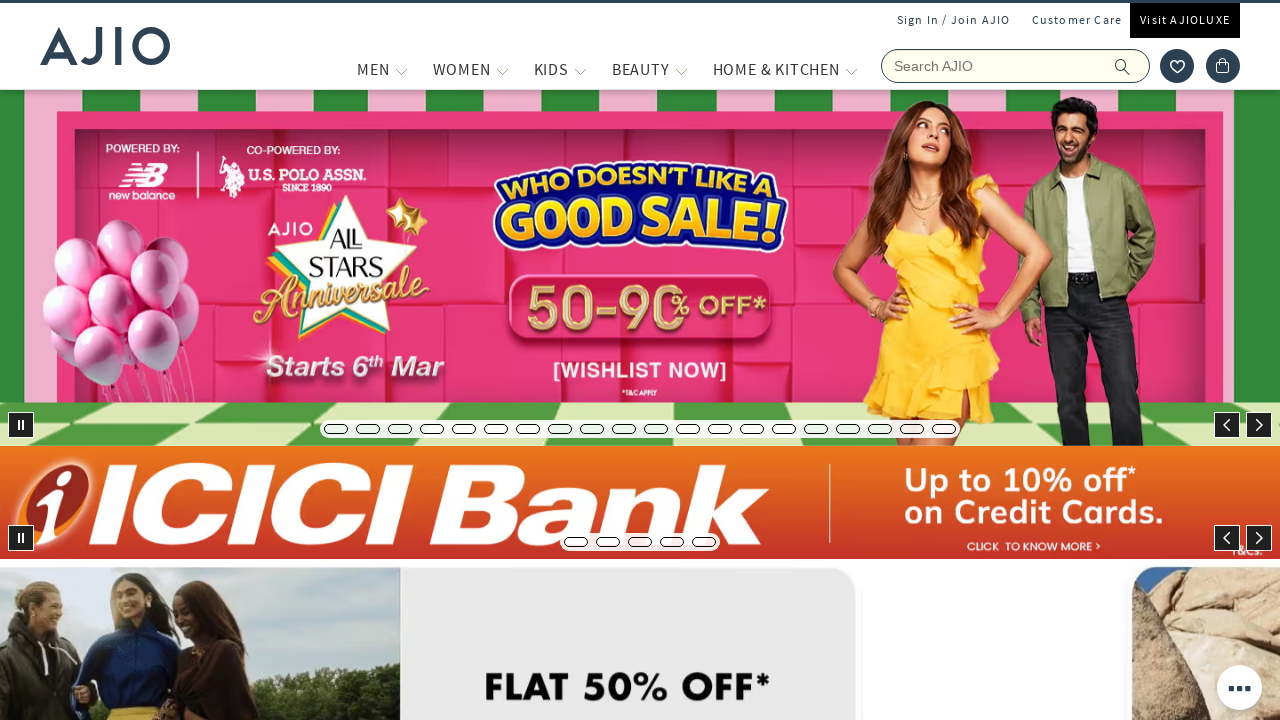

Located all anchor elements on the page
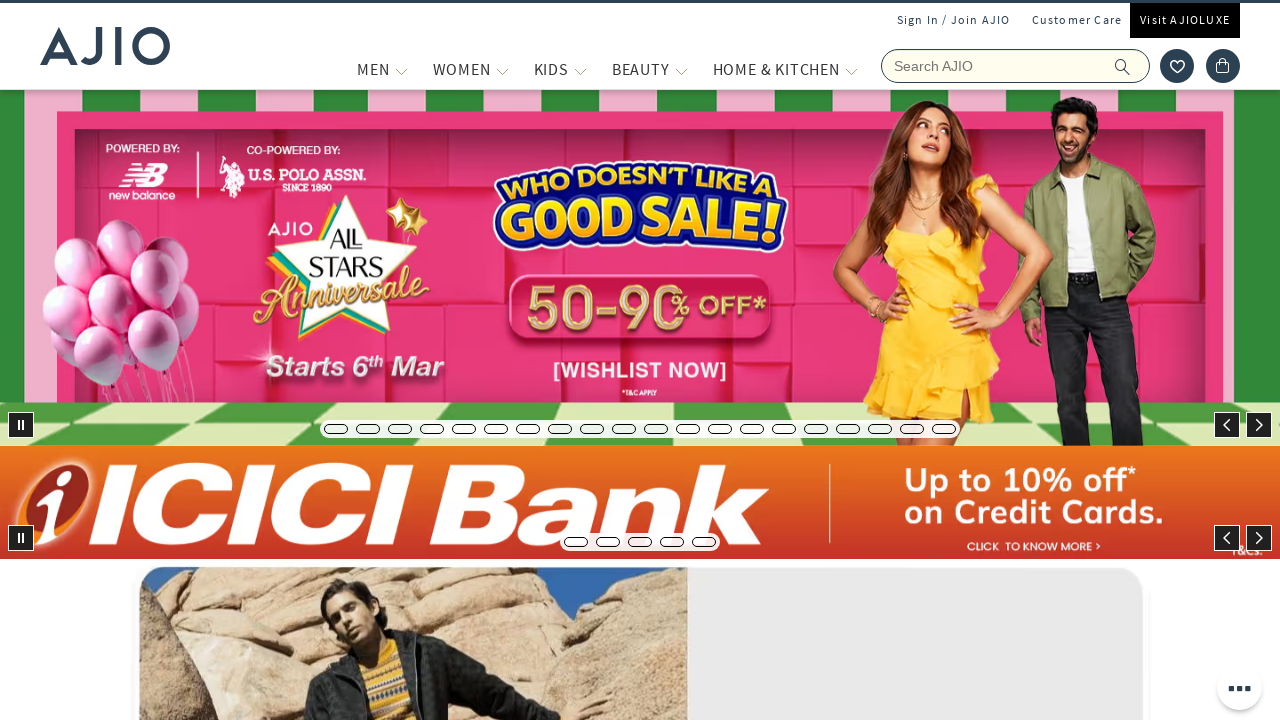

Verified that navigation links are present on AJIO website
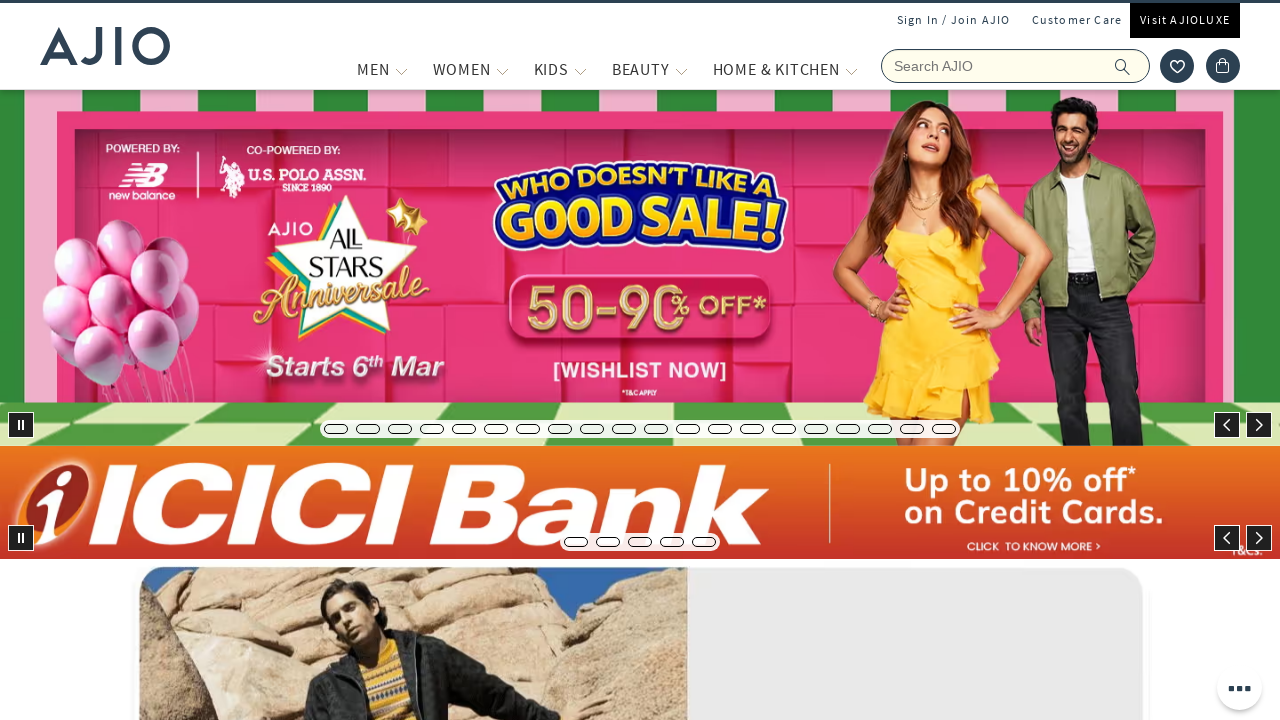

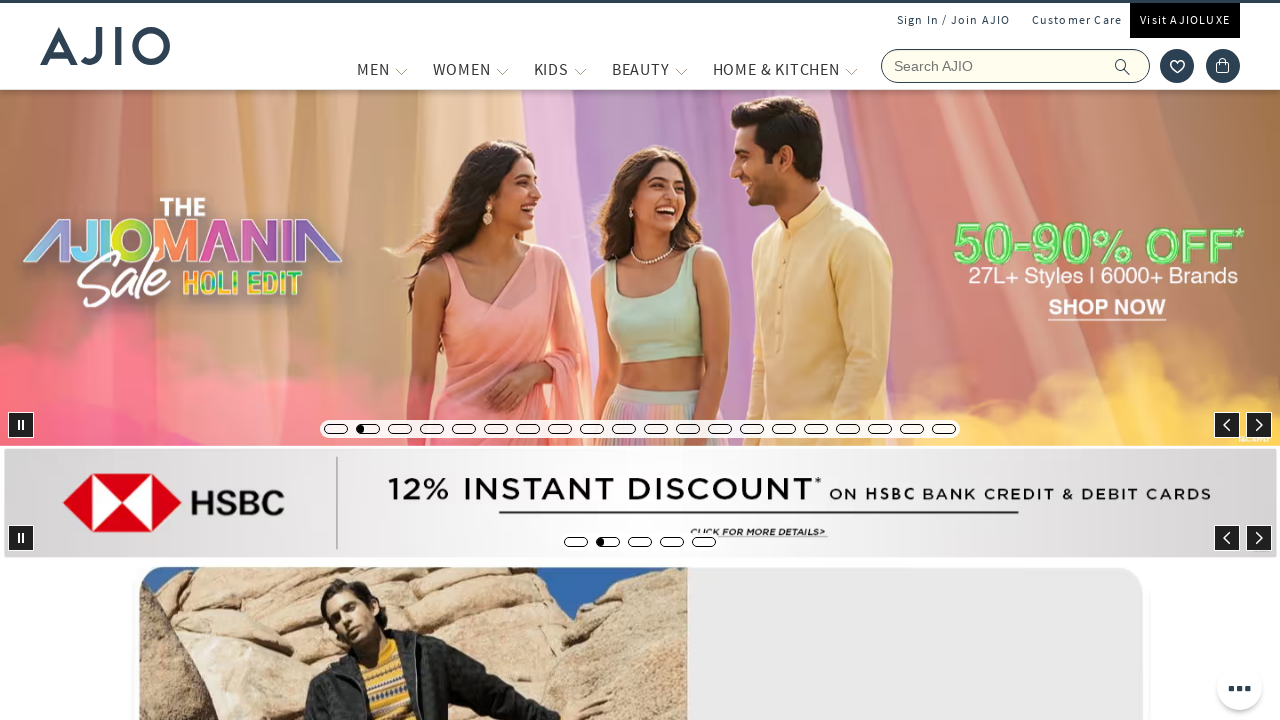